Tests a datepicker form field by entering a valid date, clearing it, and then entering an invalid date format to verify the component's behavior.

Starting URL: http://formy-project.herokuapp.com/datepicker

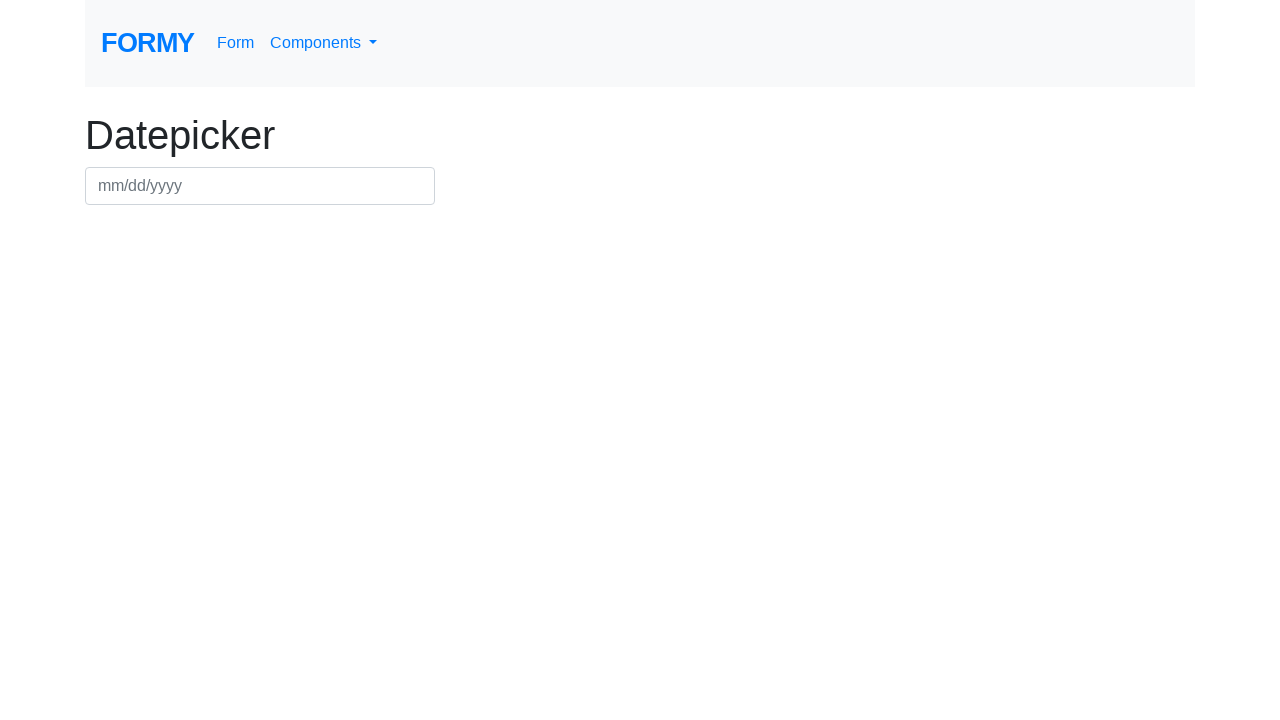

Filled datepicker field with valid date '05/03/2019' on #datepicker
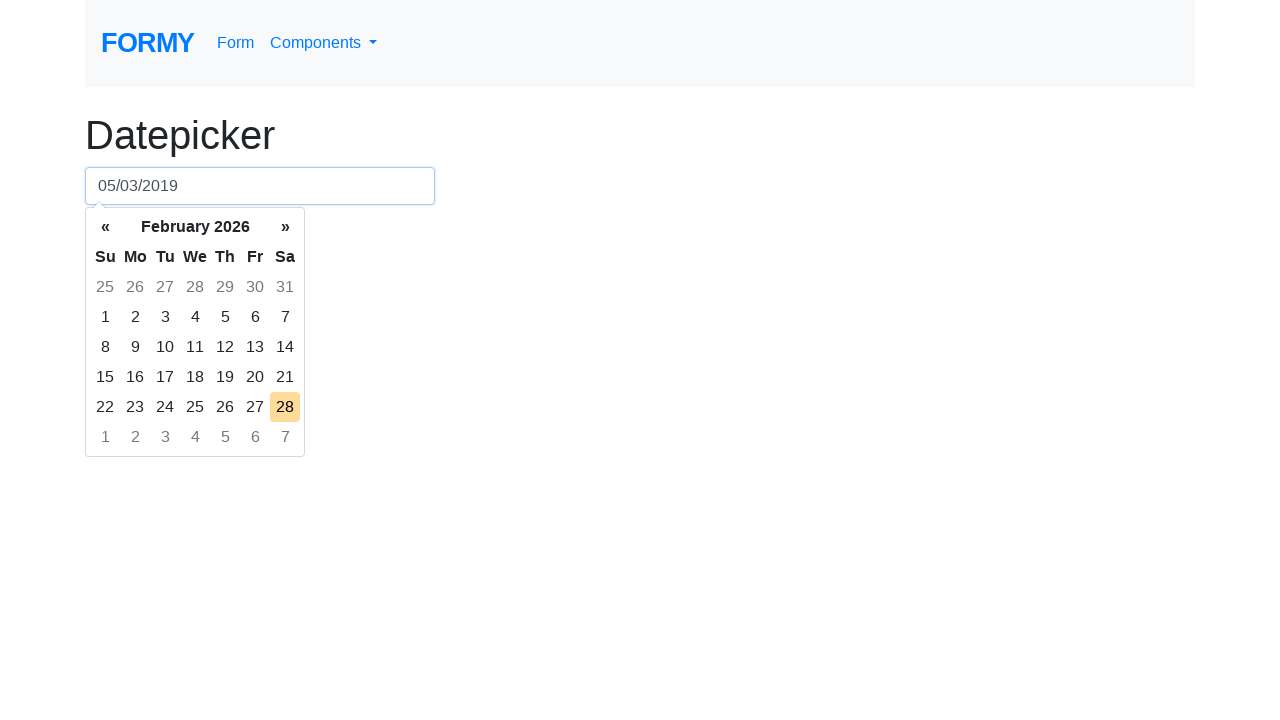

Pressed Enter to confirm the valid date on #datepicker
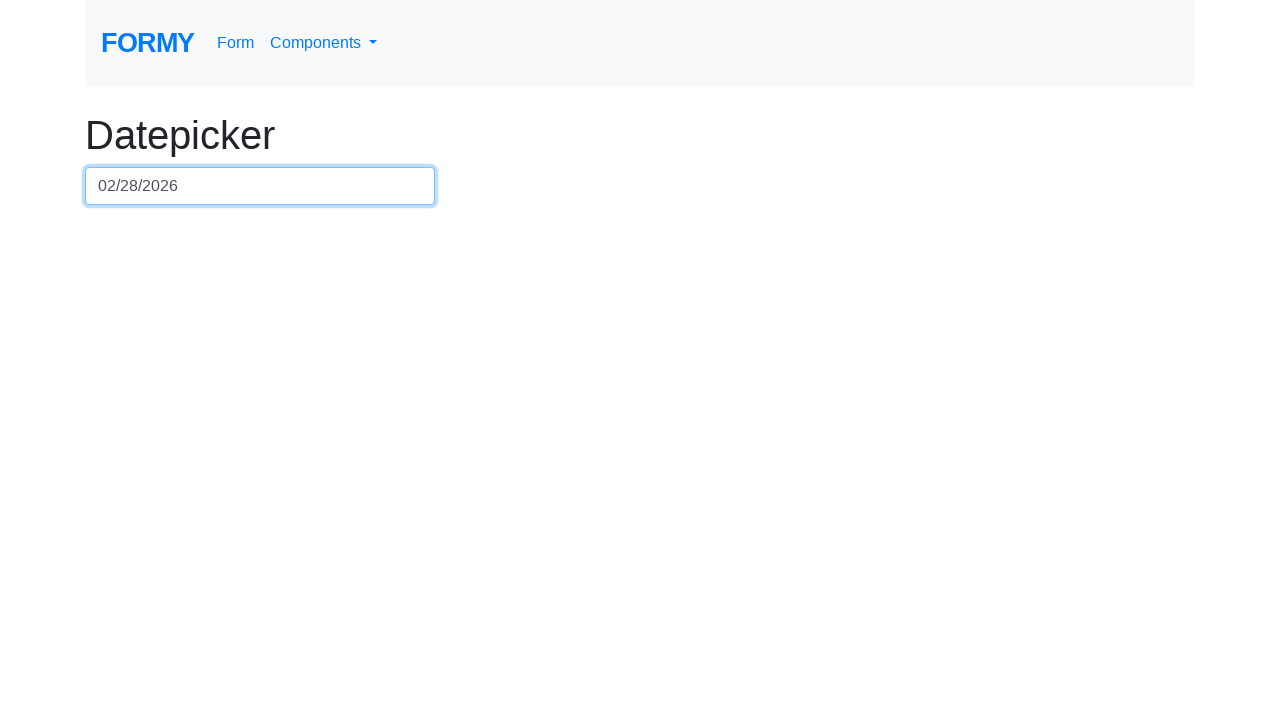

Waited 1 second for datepicker to process
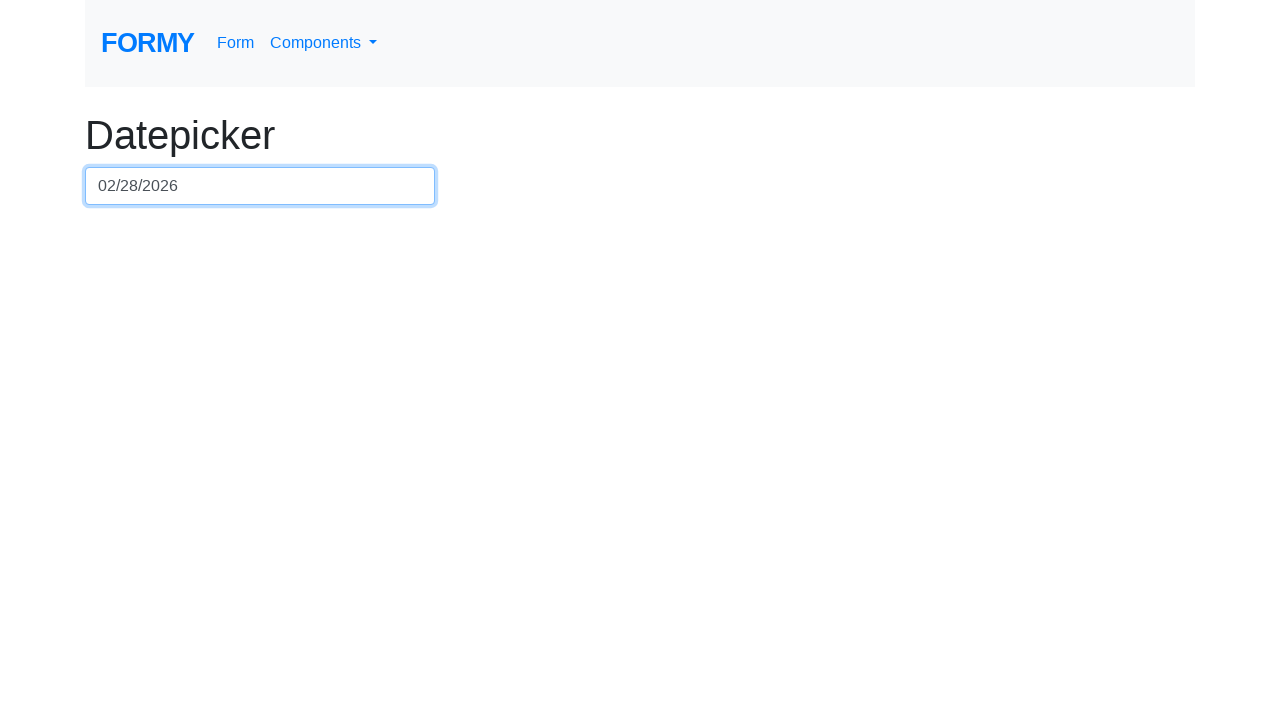

Cleared the datepicker field on #datepicker
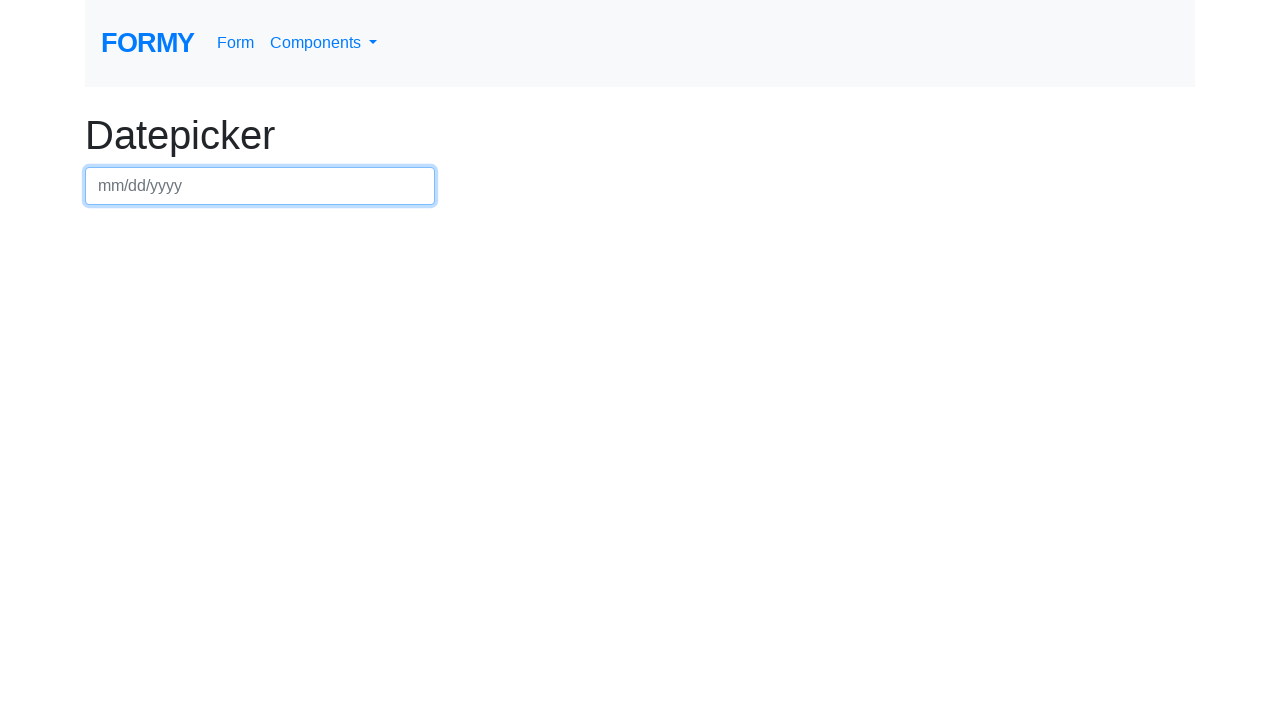

Filled datepicker field with invalid date format '133/03/2019' on #datepicker
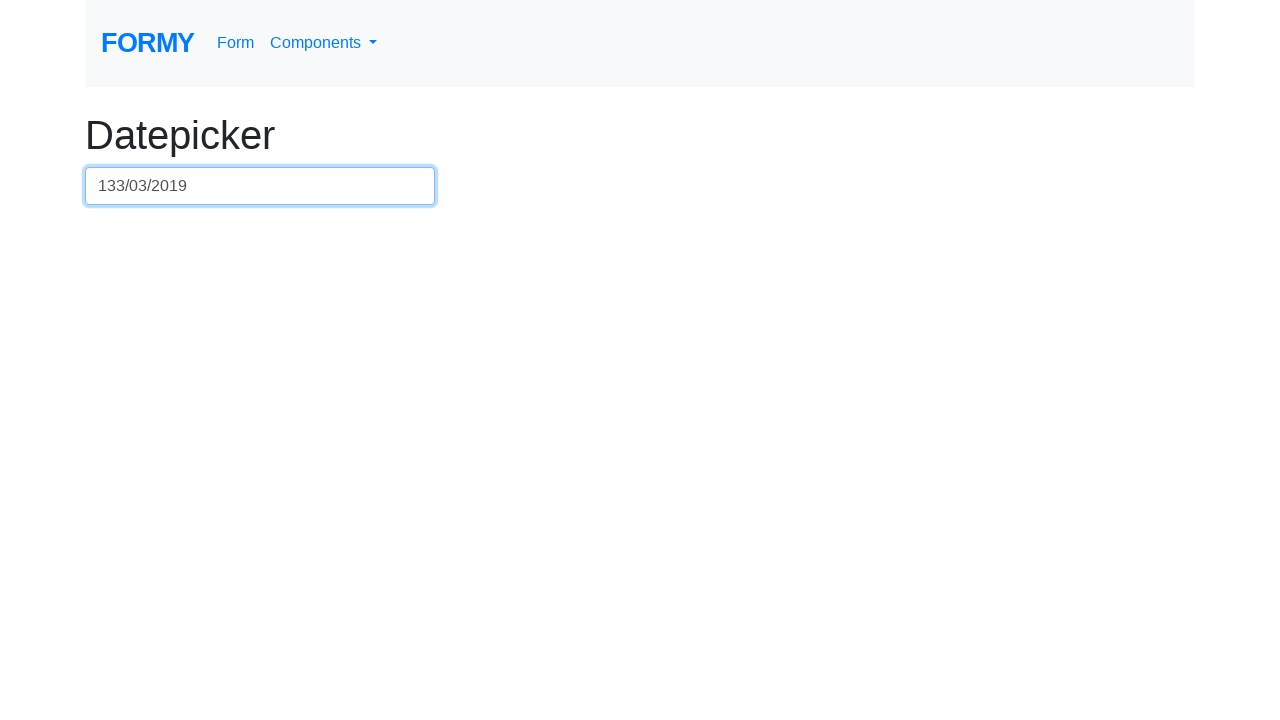

Pressed Enter to submit the invalid date on #datepicker
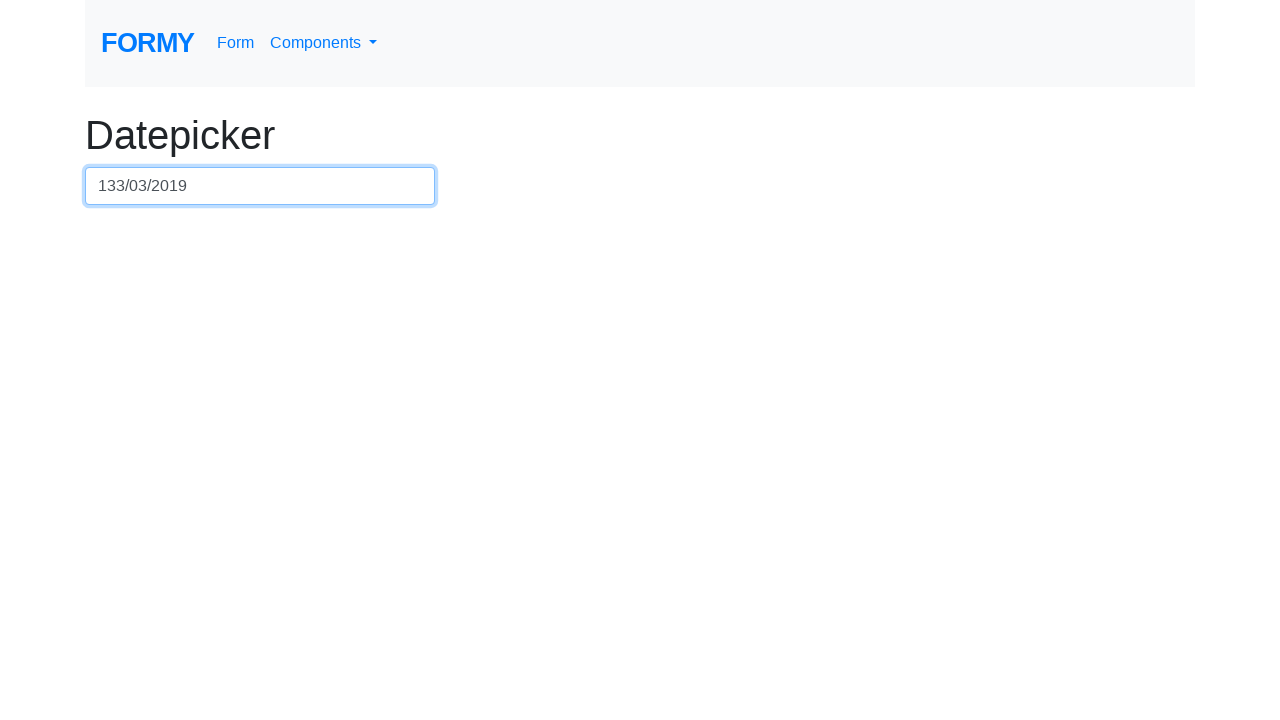

Waited 1 second for validation or UI response
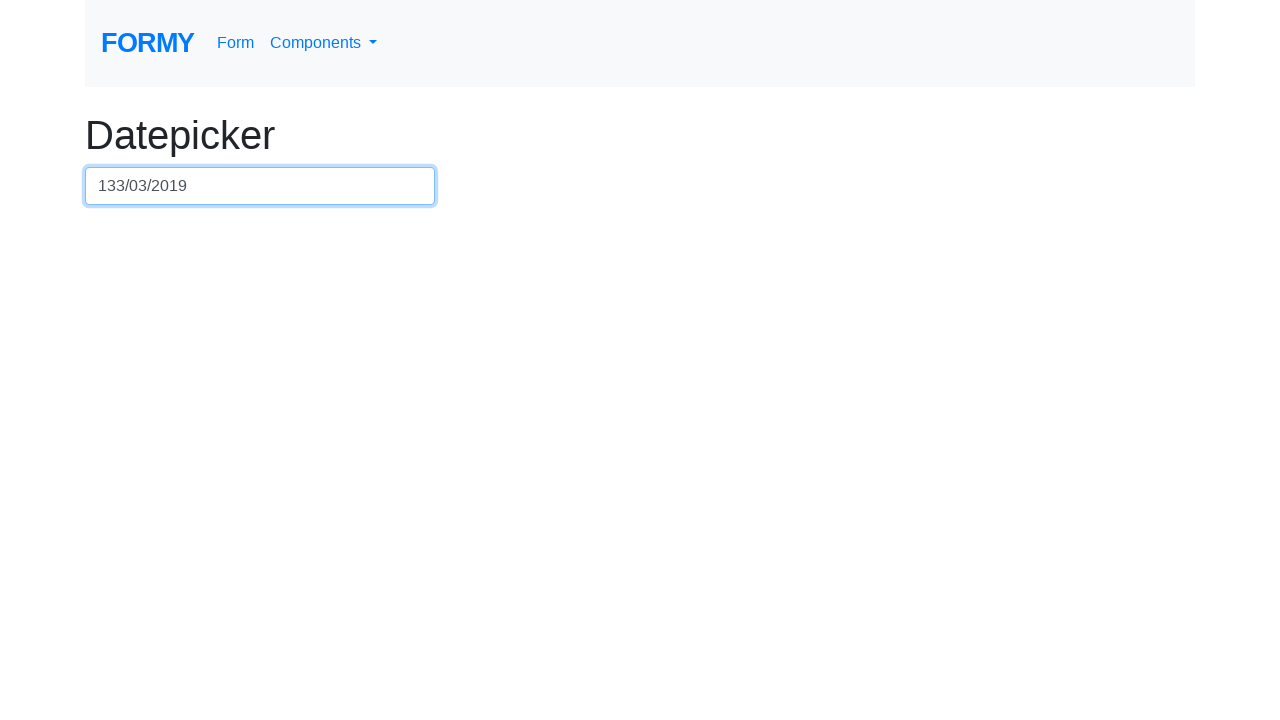

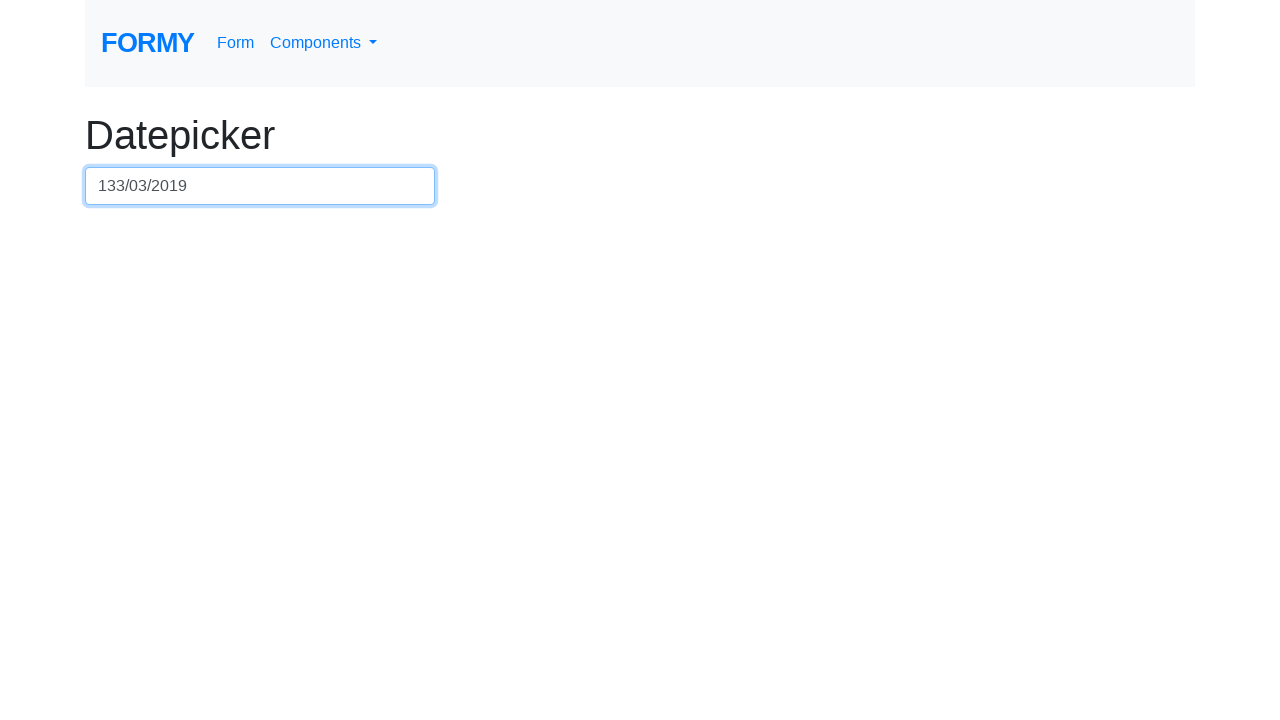